Tests interaction with nested iframes by filling a text input in a frame and clicking an element in a child frame

Starting URL: https://ui.vision/demo/webtest/frames/

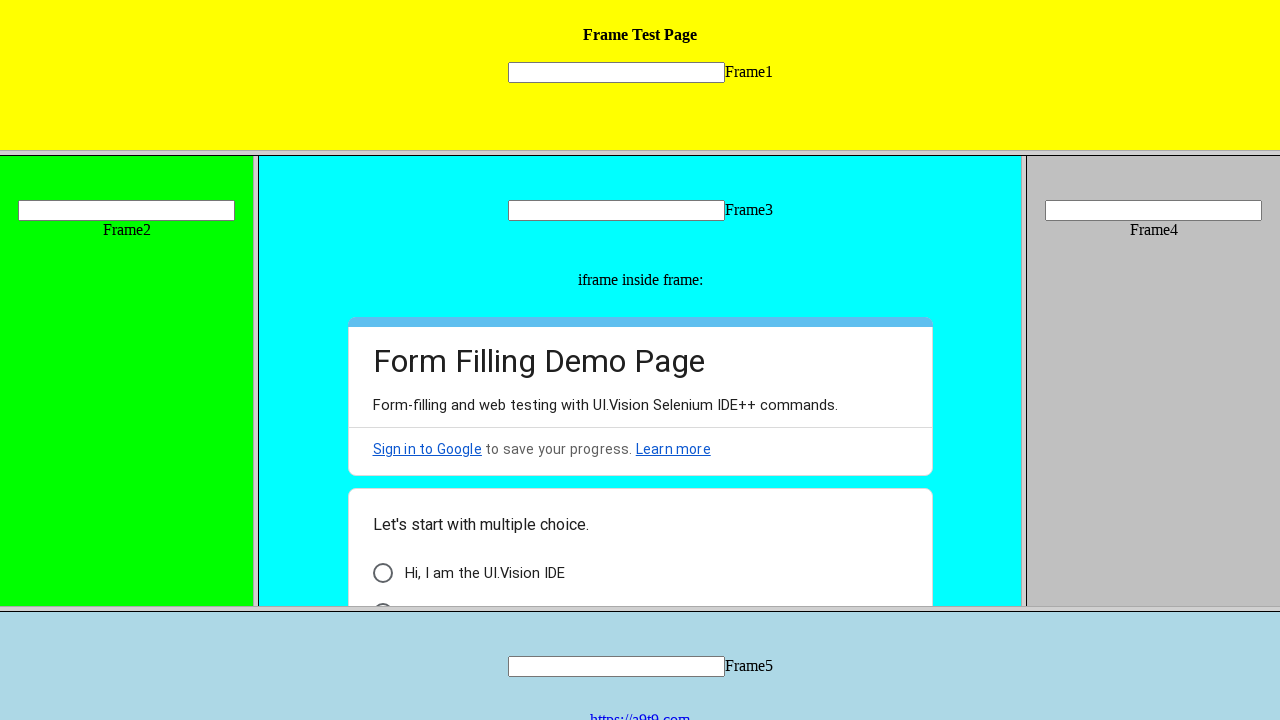

Located frame_3.html by URL
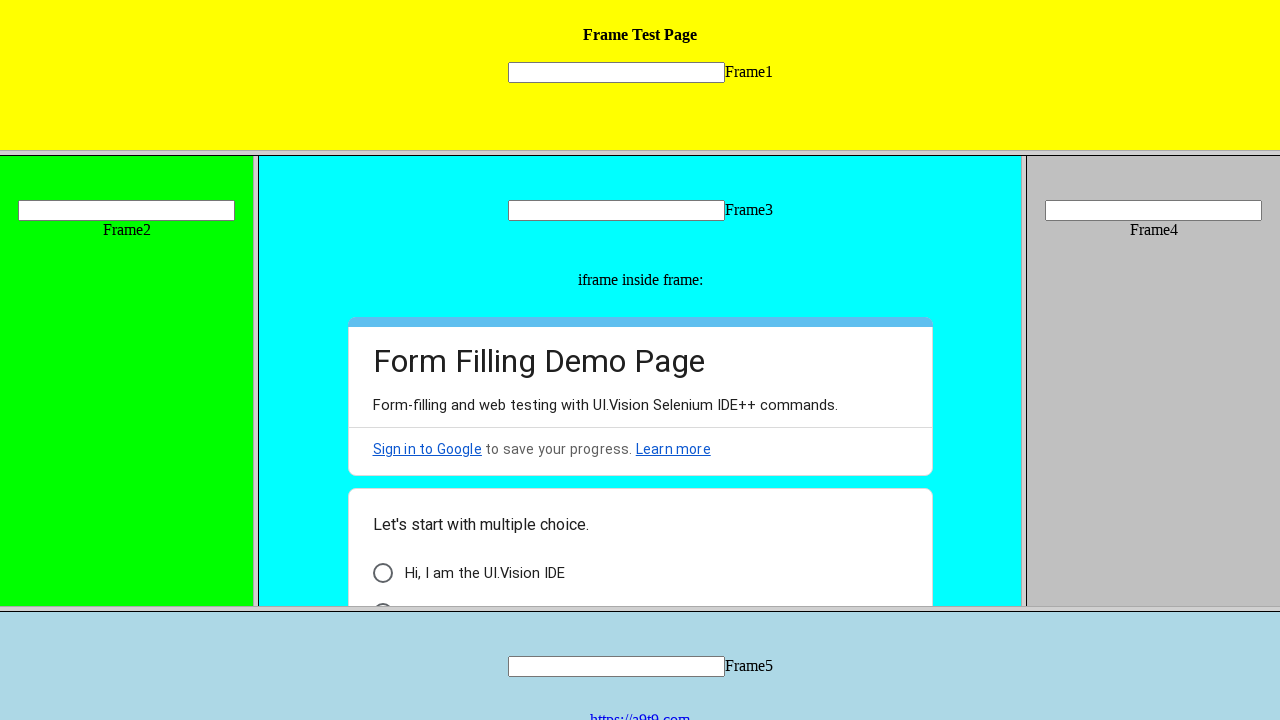

Filled text input 'mytext3' with 'TestUser2024' in nested iframe on input[name="mytext3"]
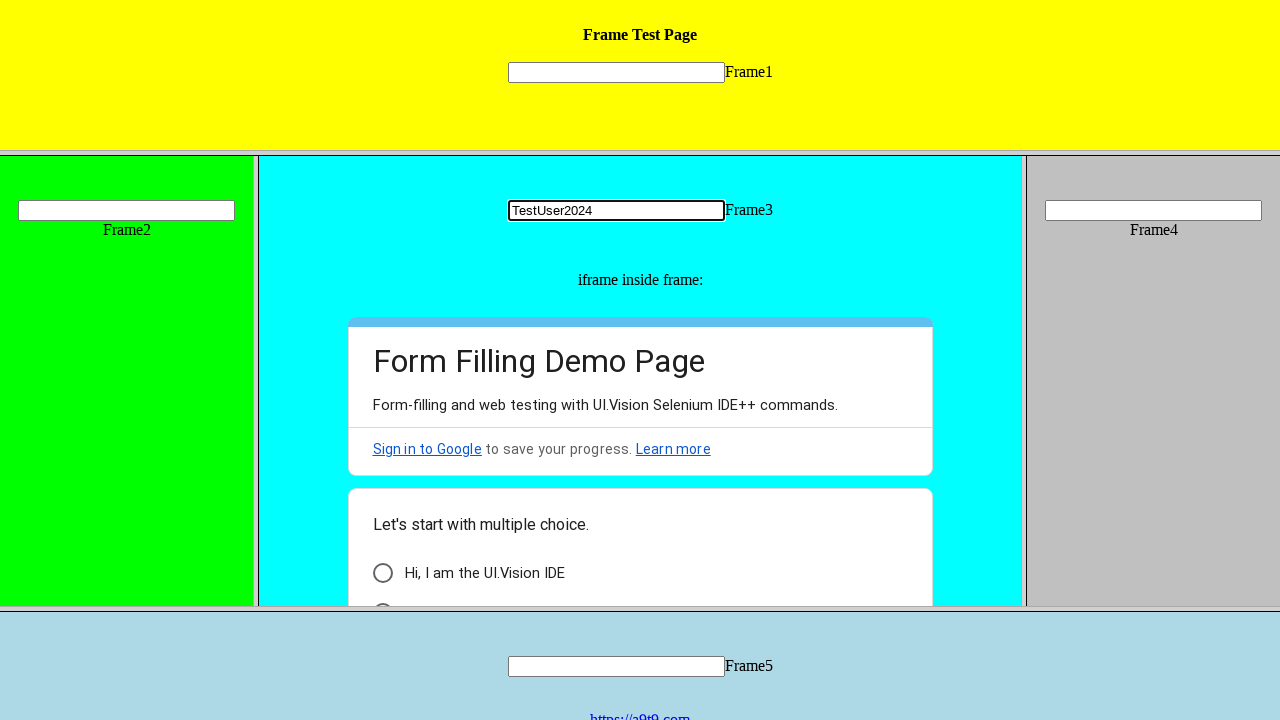

Retrieved child frames from frame_3.html
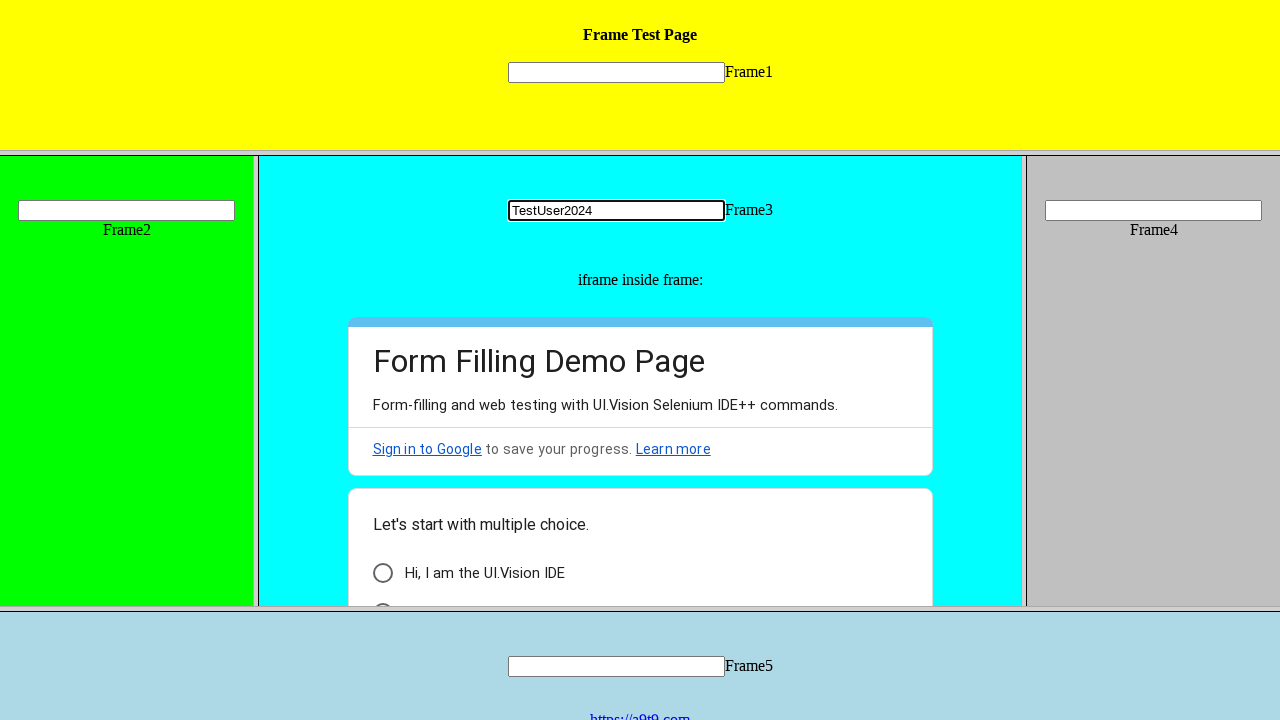

Clicked element in first child frame at (640, 480) on xpath=//*[@id="mG61Hd"]/div[2]/div[1]/div[2]/div[2]/div/div/div[2]/div[1]/div[1]
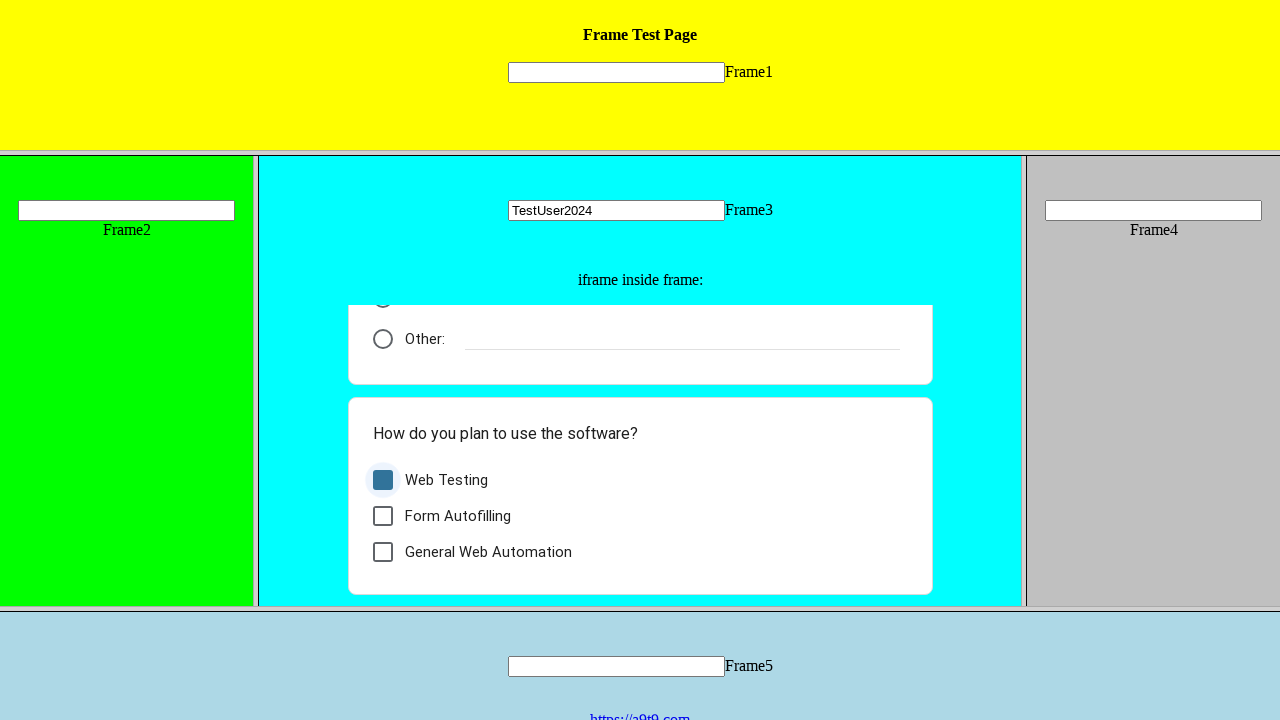

Waited 2 seconds for action to complete
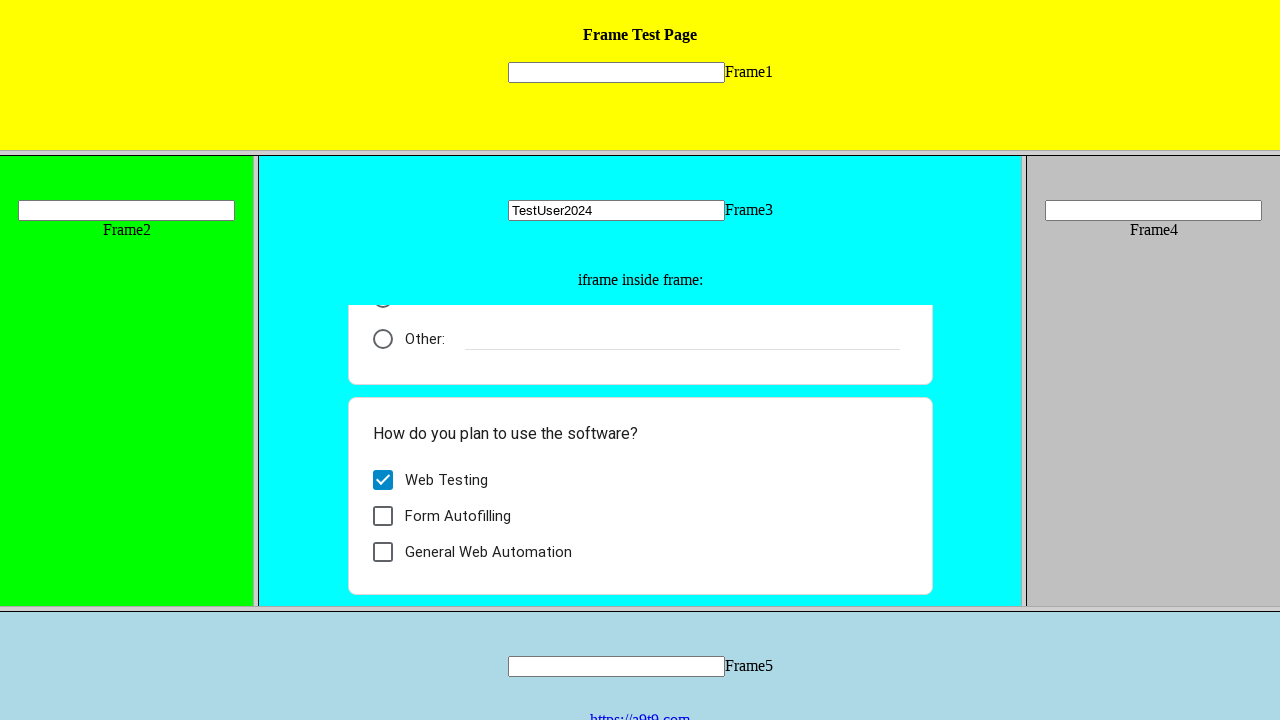

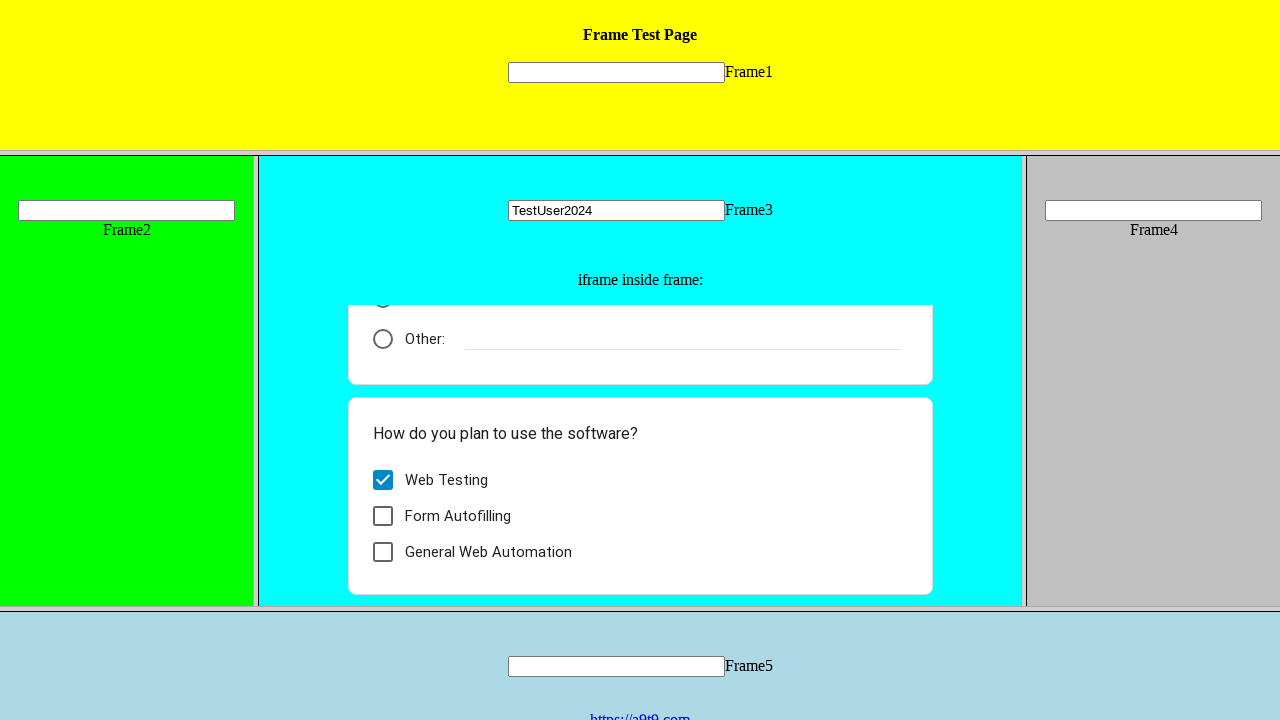